Tests search functionality by searching for products containing "ca", verifying product count, then searching for "cucumber" and verifying single result

Starting URL: https://rahulshettyacademy.com/seleniumPractise/#/

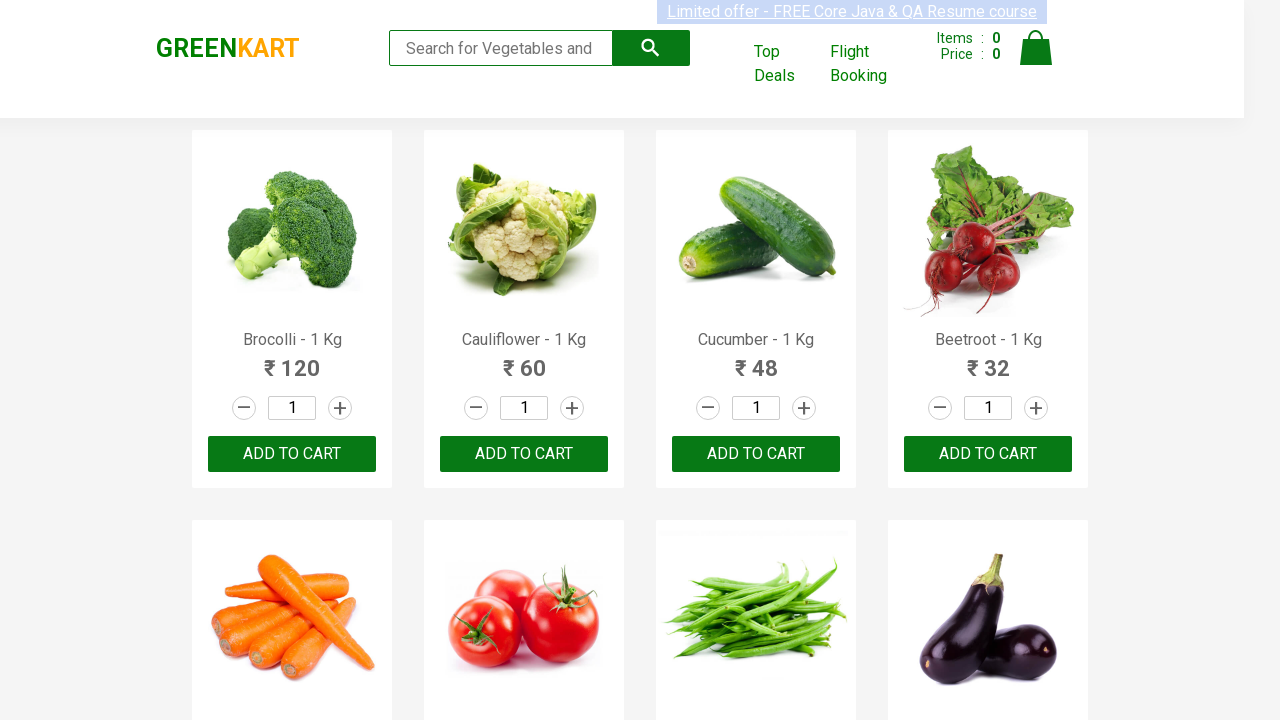

Filled search field with 'ca' on .search-keyword
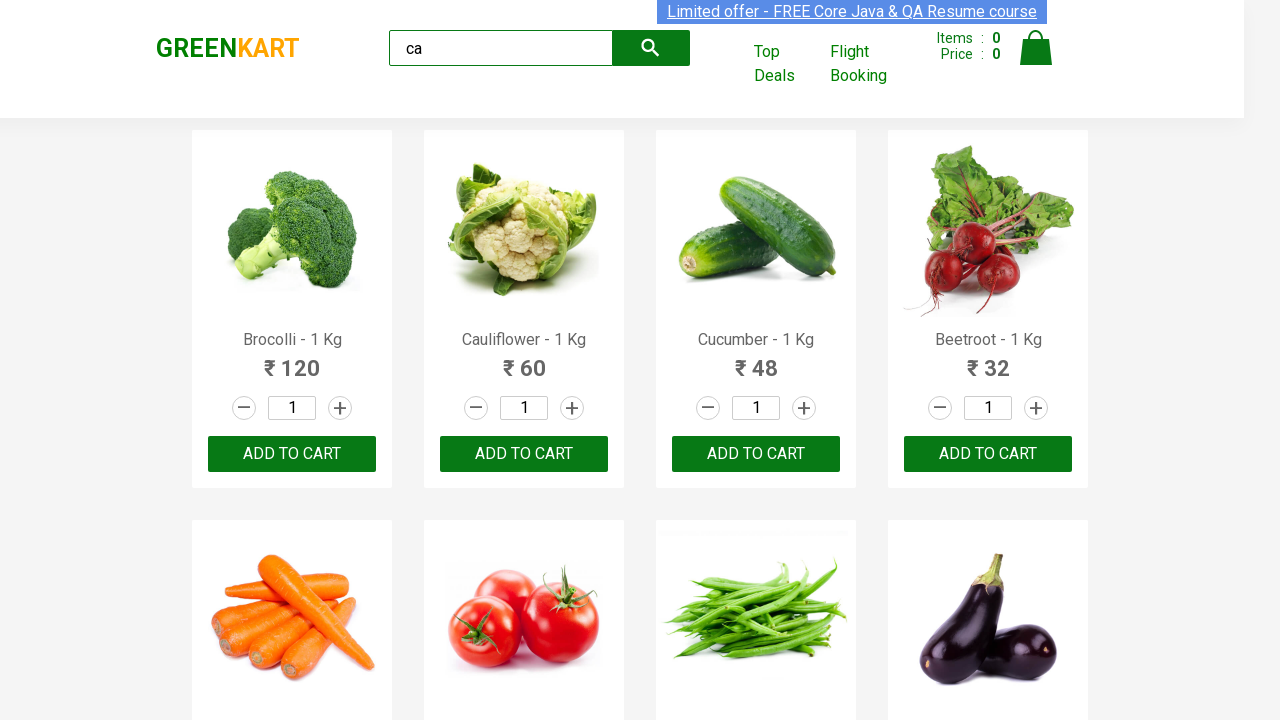

Waited 2 seconds for products to filter
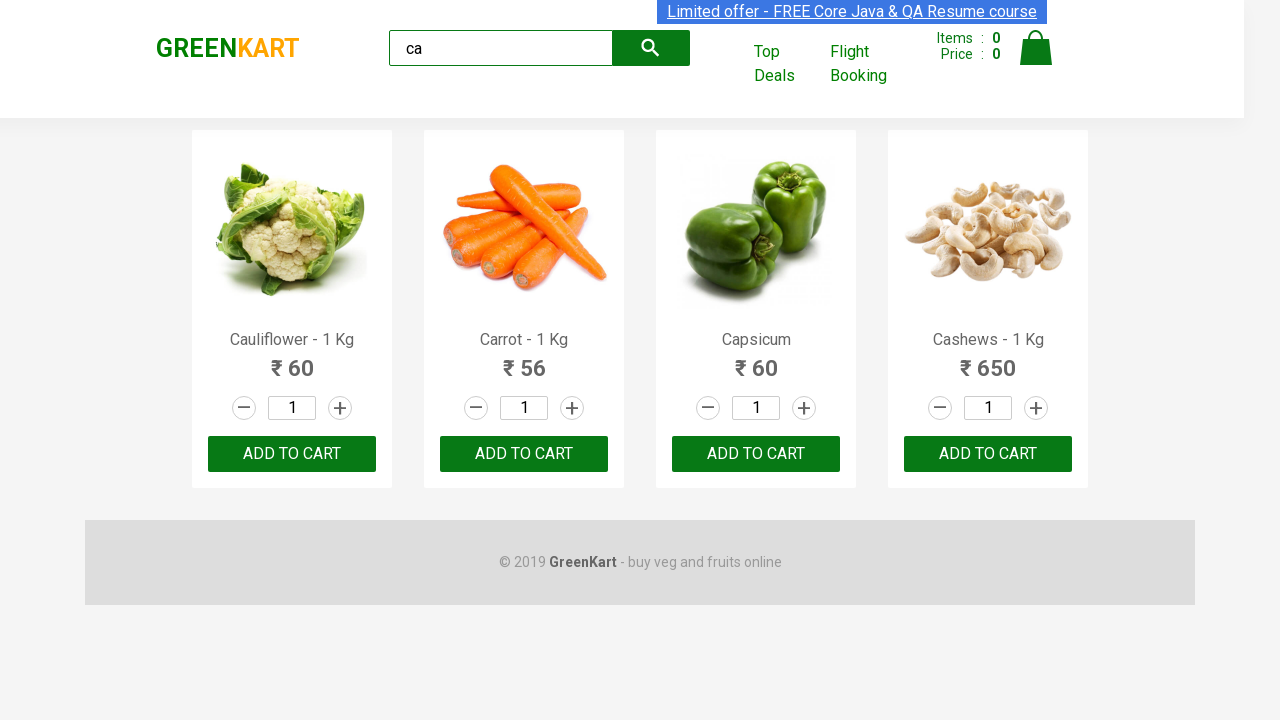

Verified 4 visible products containing 'ca'
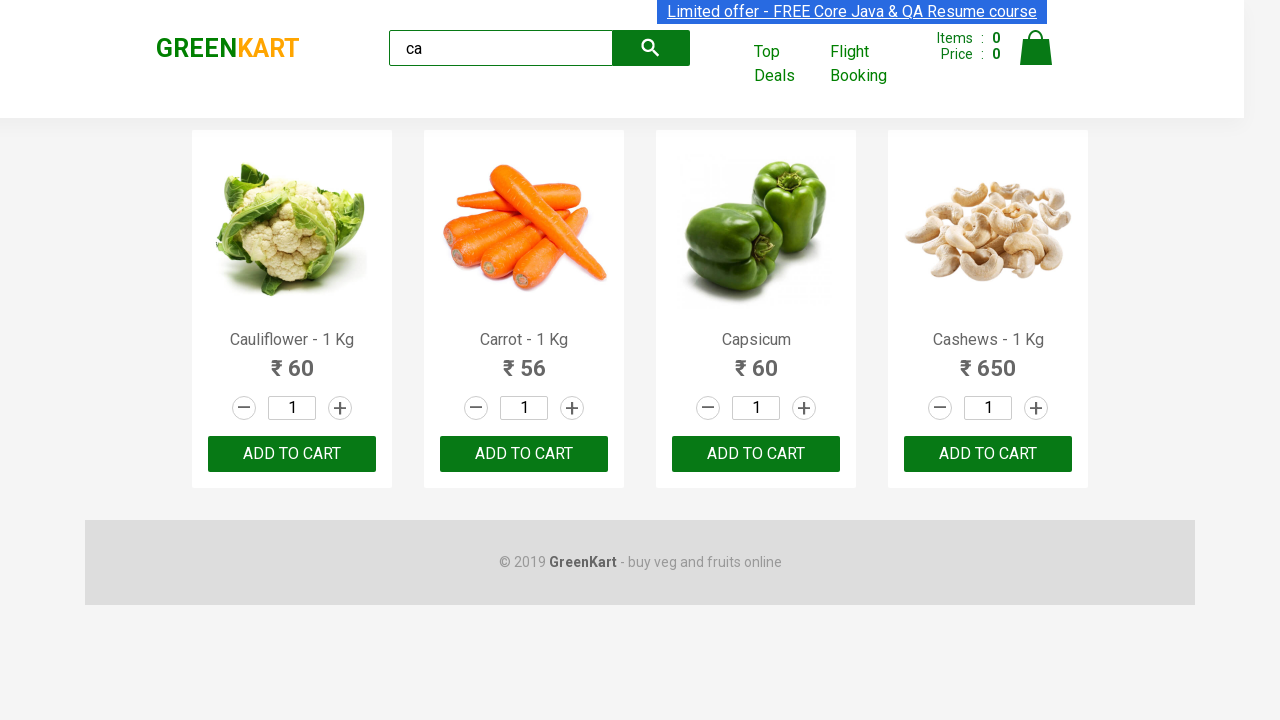

Cleared search field on .search-keyword
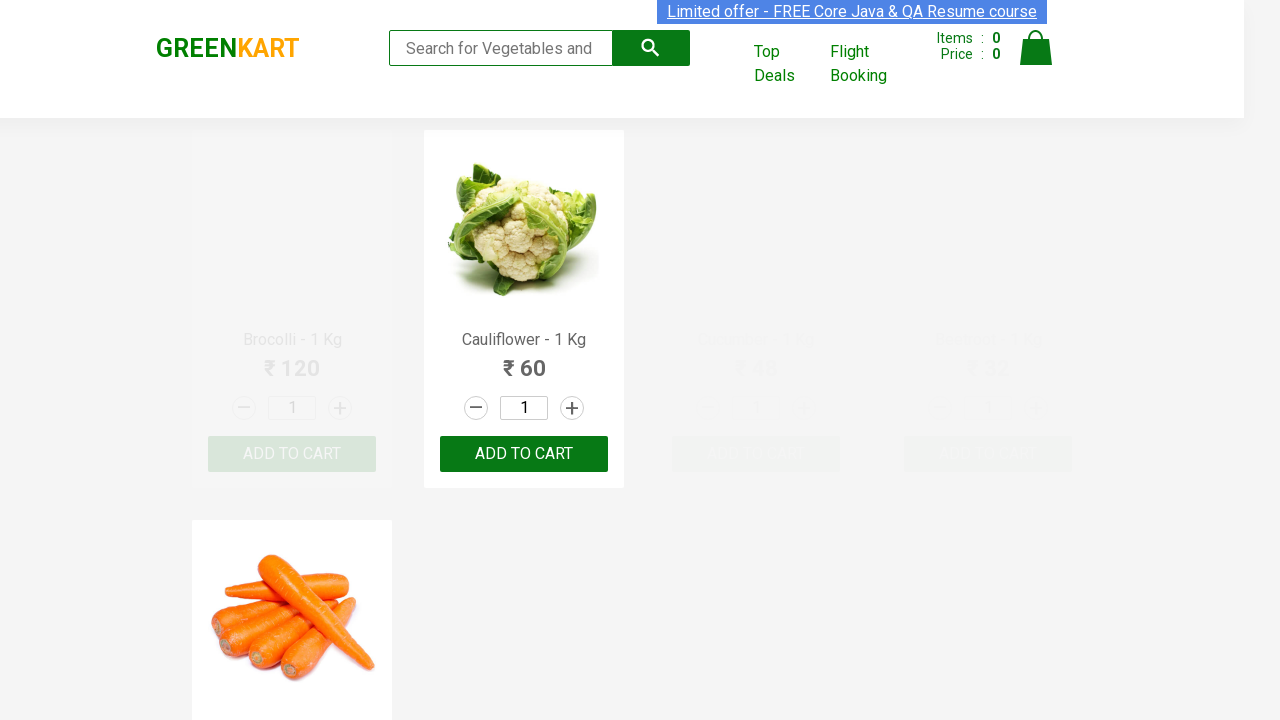

Filled search field with 'cucumber' on .search-keyword
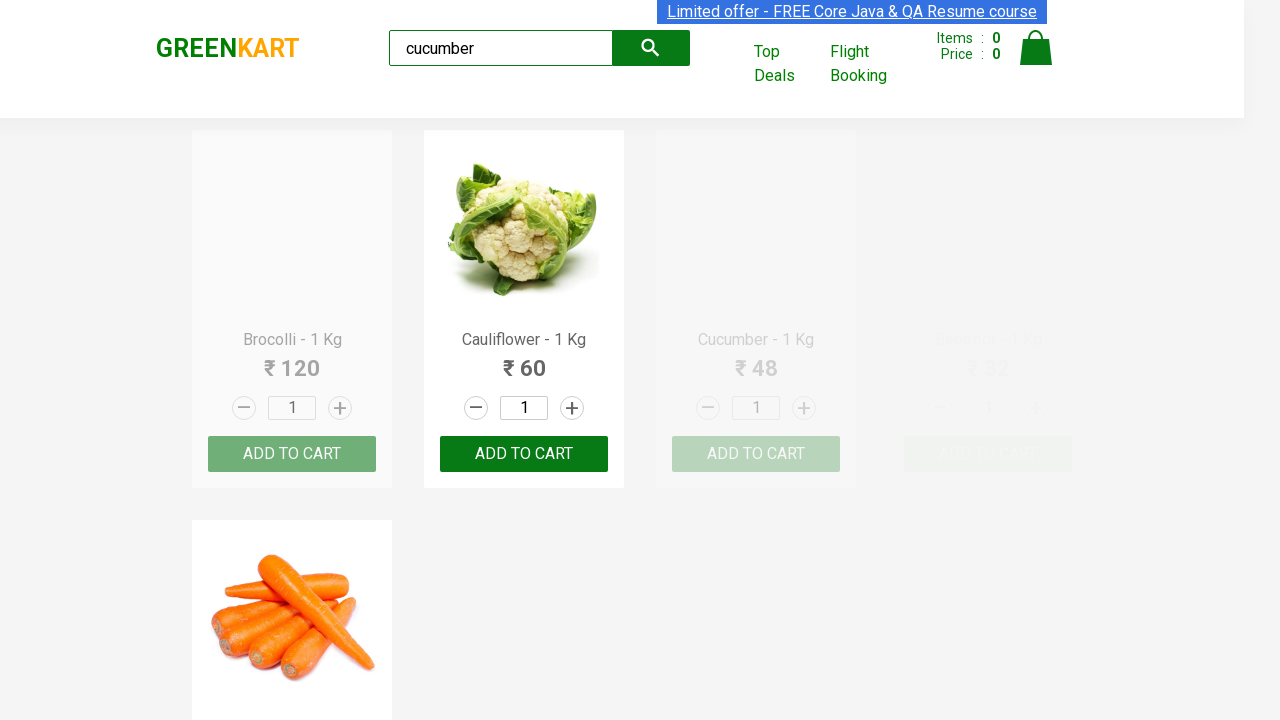

Clicked search button at (651, 48) on .search-button
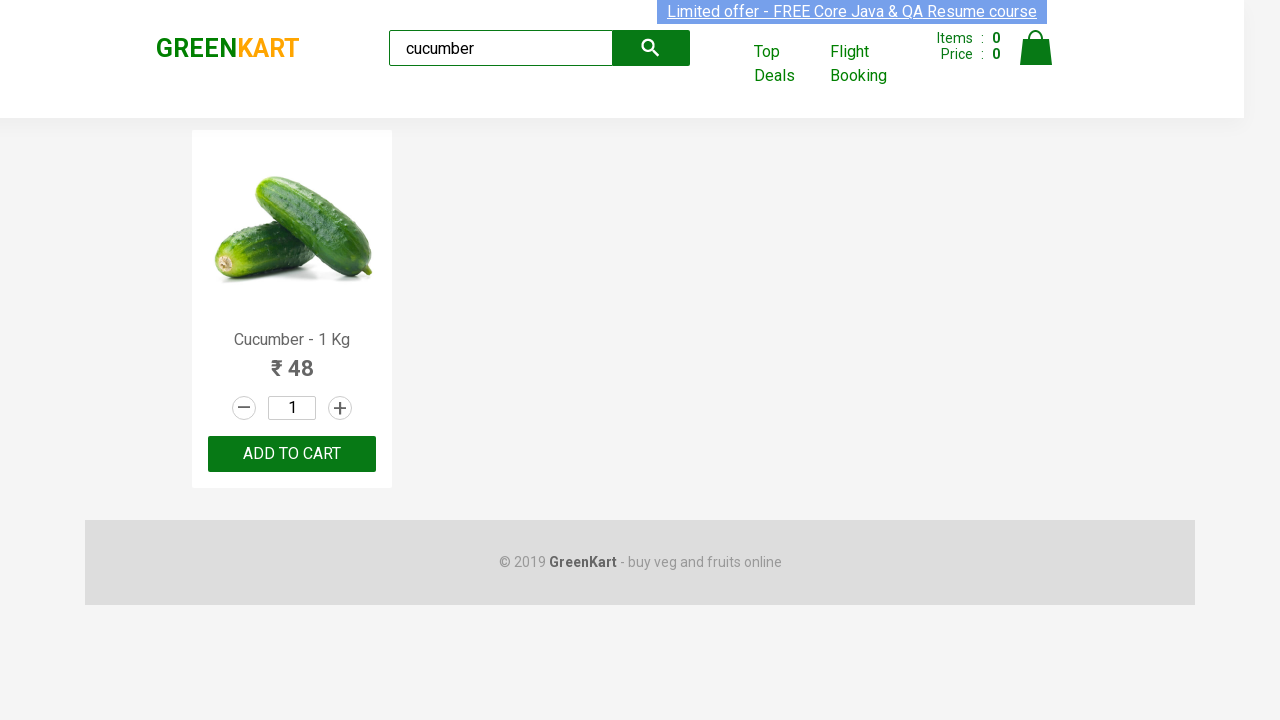

Waited for filtered product to load
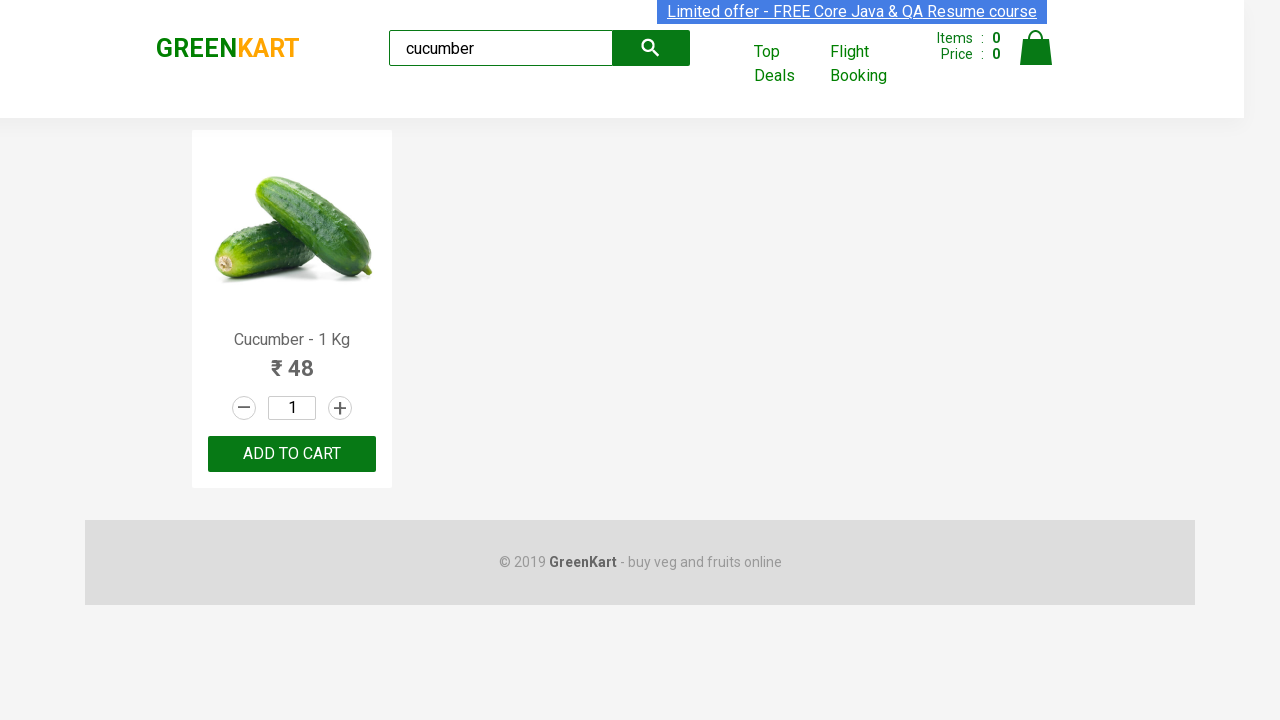

Verified 1 visible product for 'cucumber' search
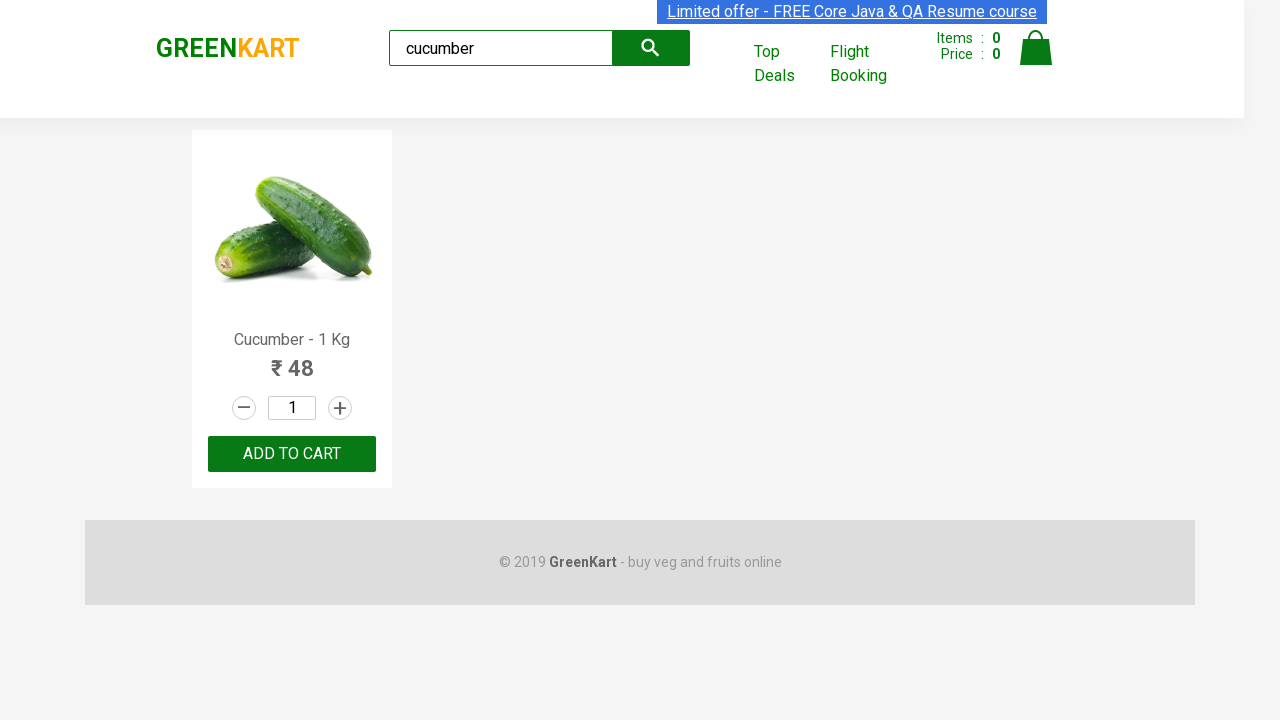

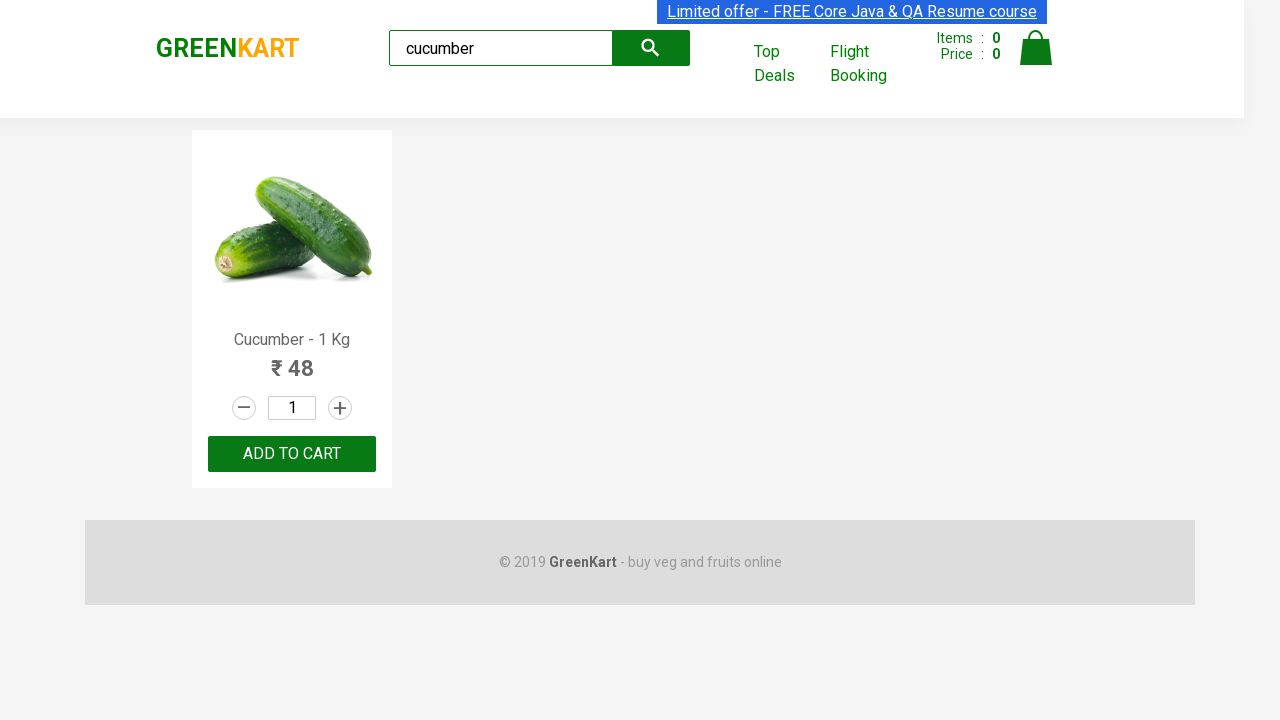